Tests the "Double Click Me" button on DemoQA buttons page by double-clicking it and verifying the double click message appears

Starting URL: https://demoqa.com/elements

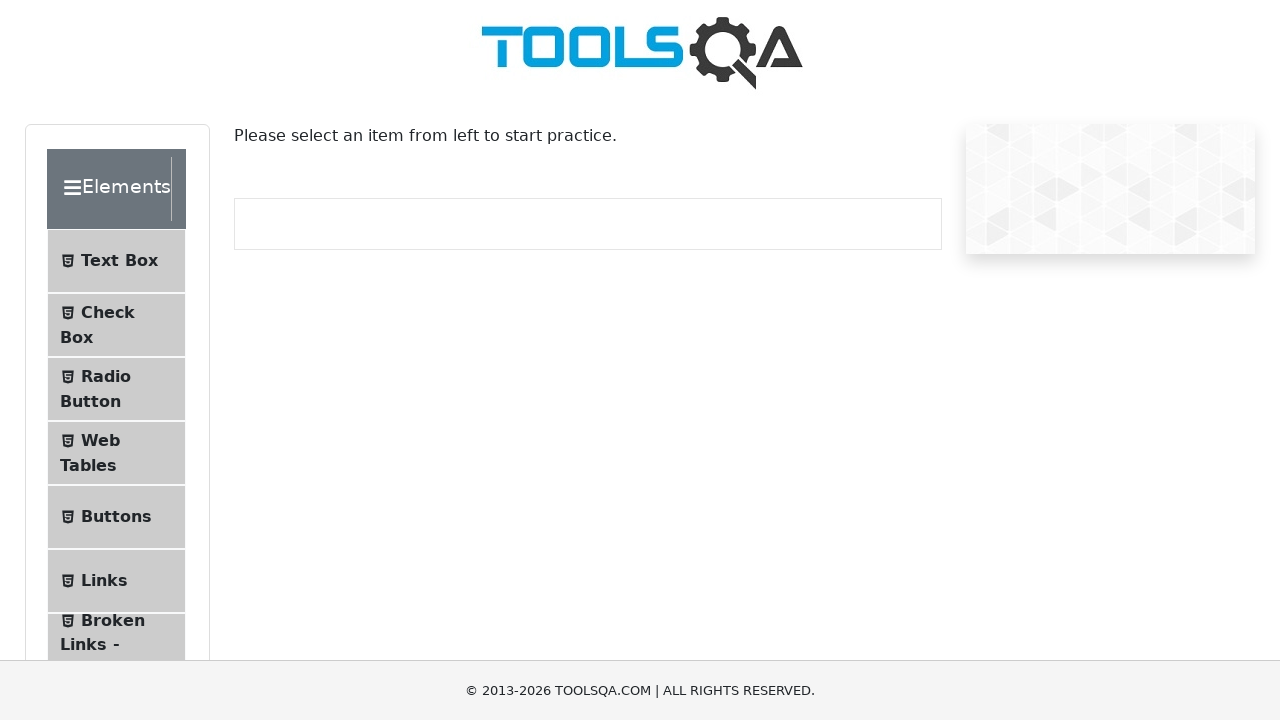

Clicked the Buttons menu item at (116, 517) on li:has-text('Buttons')
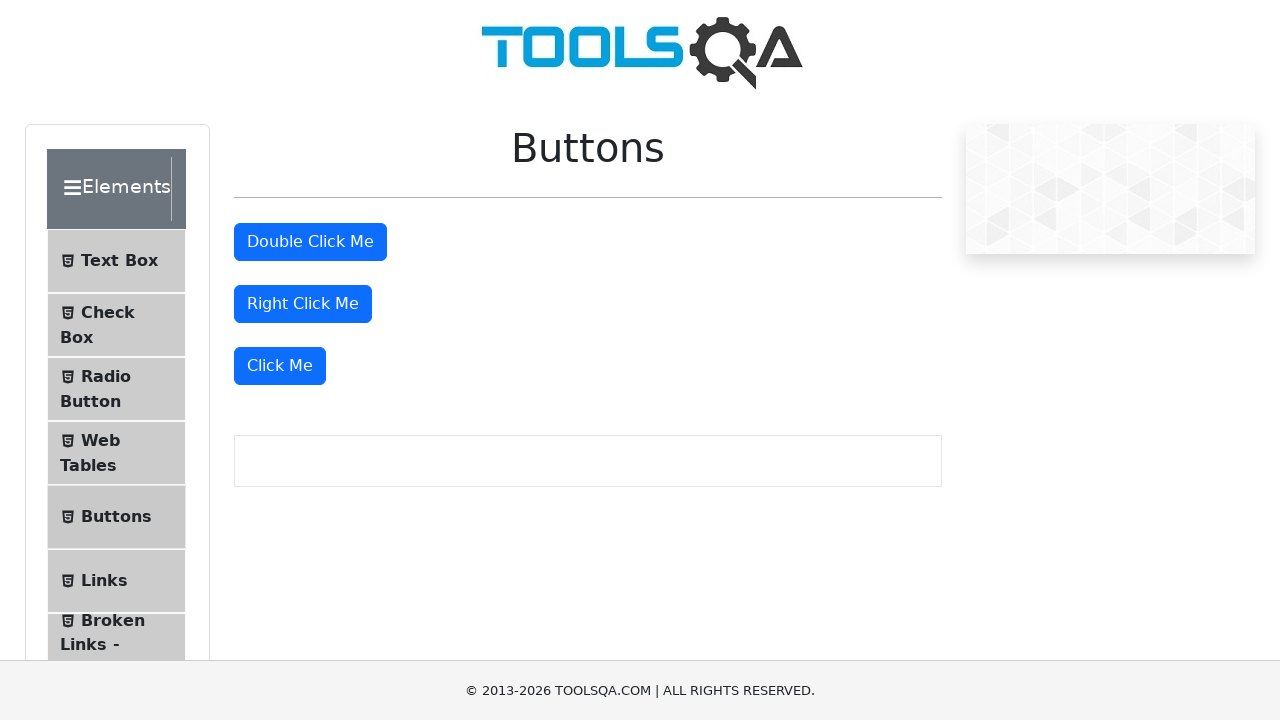

Buttons page loaded at https://demoqa.com/buttons
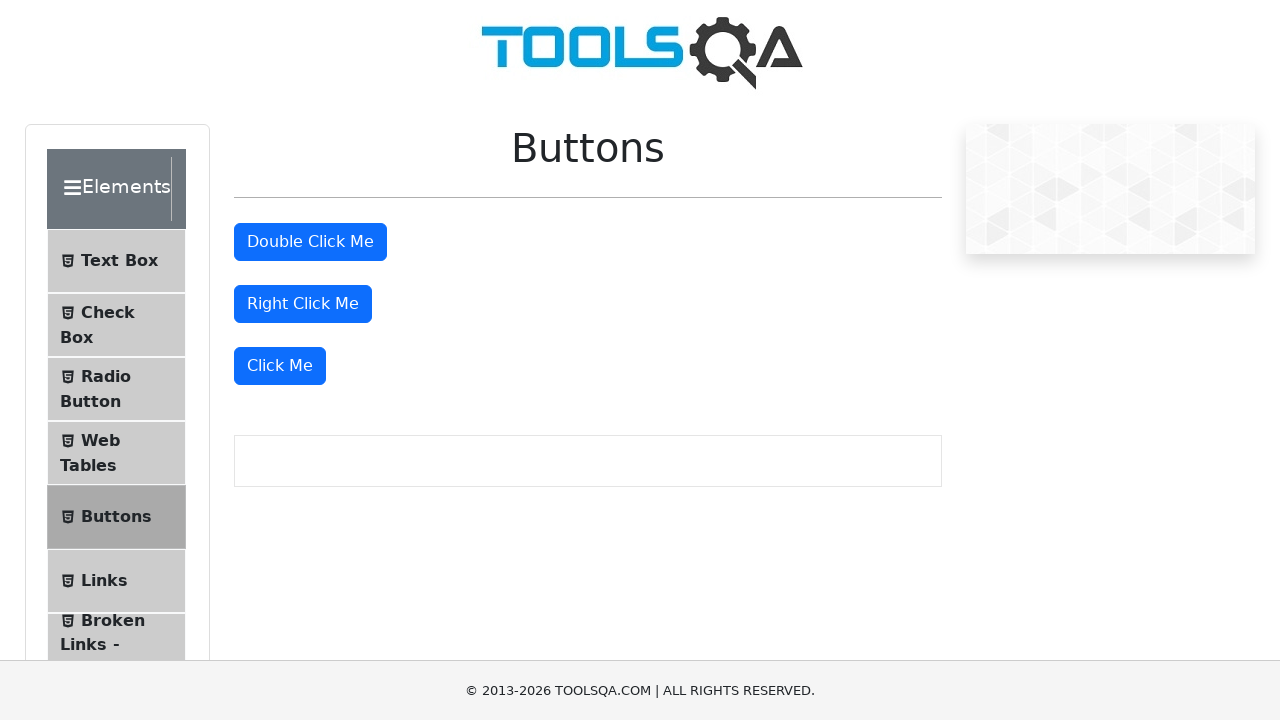

Double-clicked the 'Double Click Me' button at (310, 242) on internal:role=button[name="Double Click Me"i]
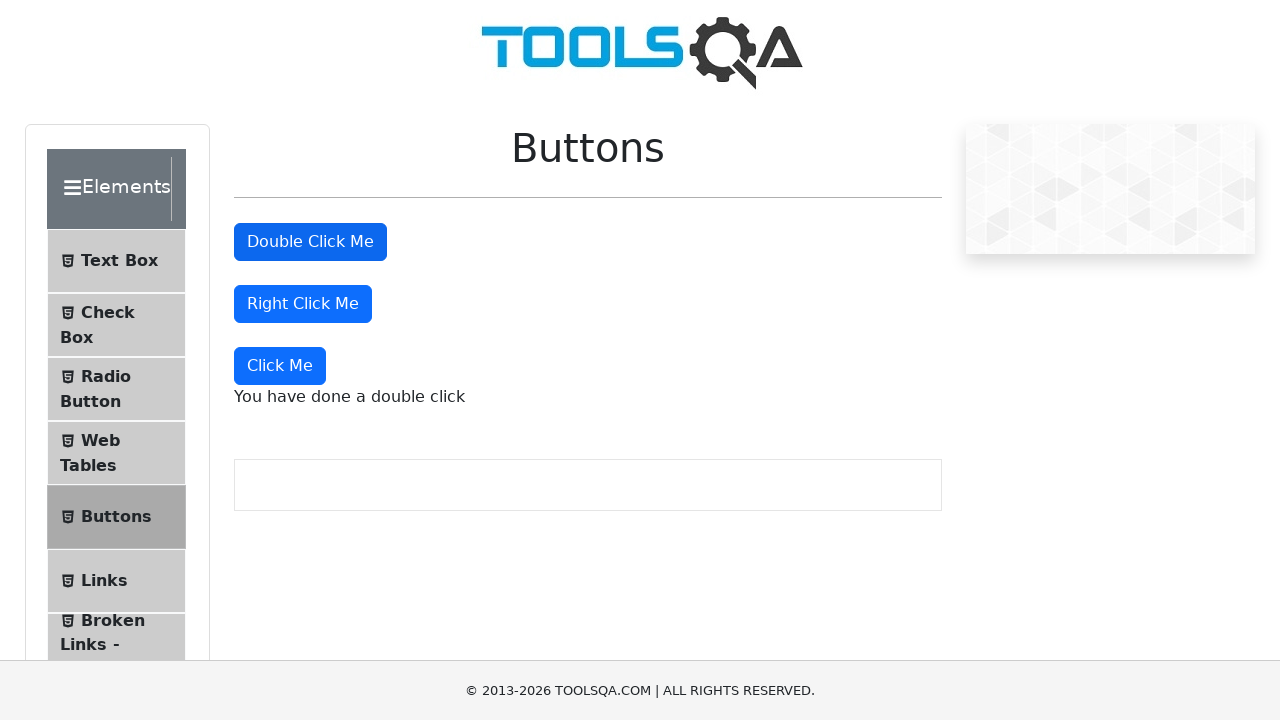

Double click success message appeared: 'You have done a double click'
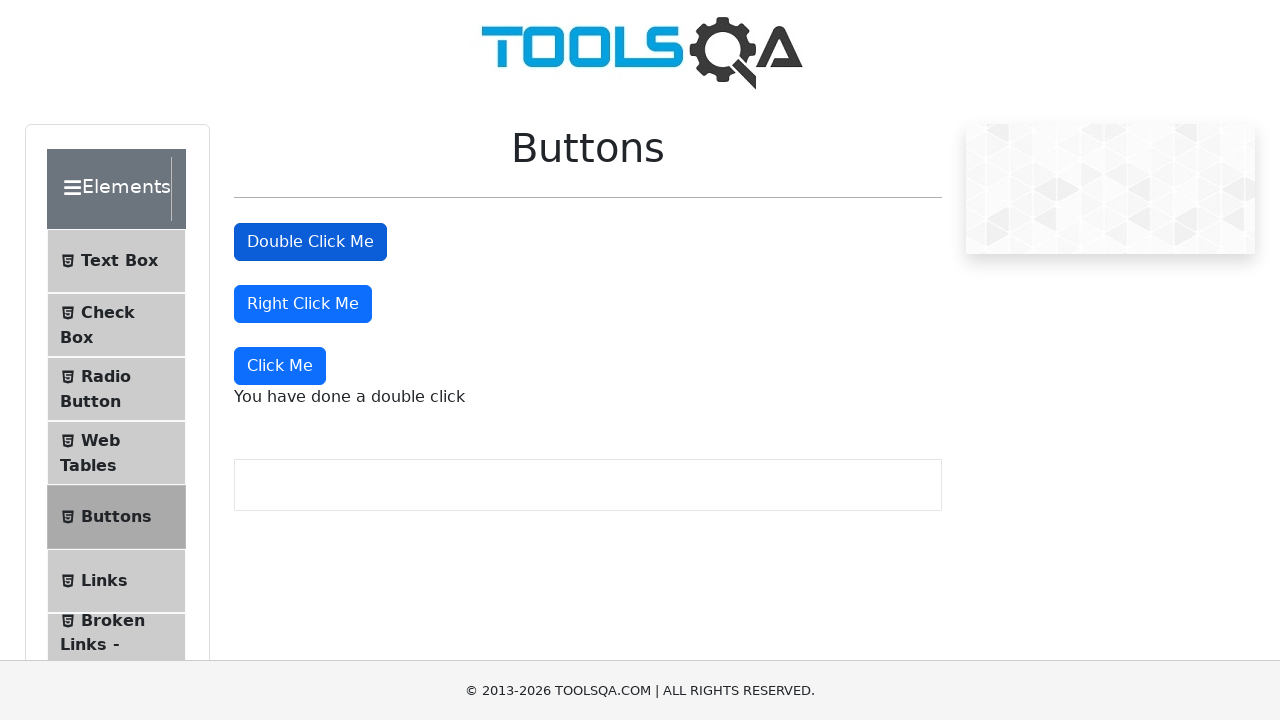

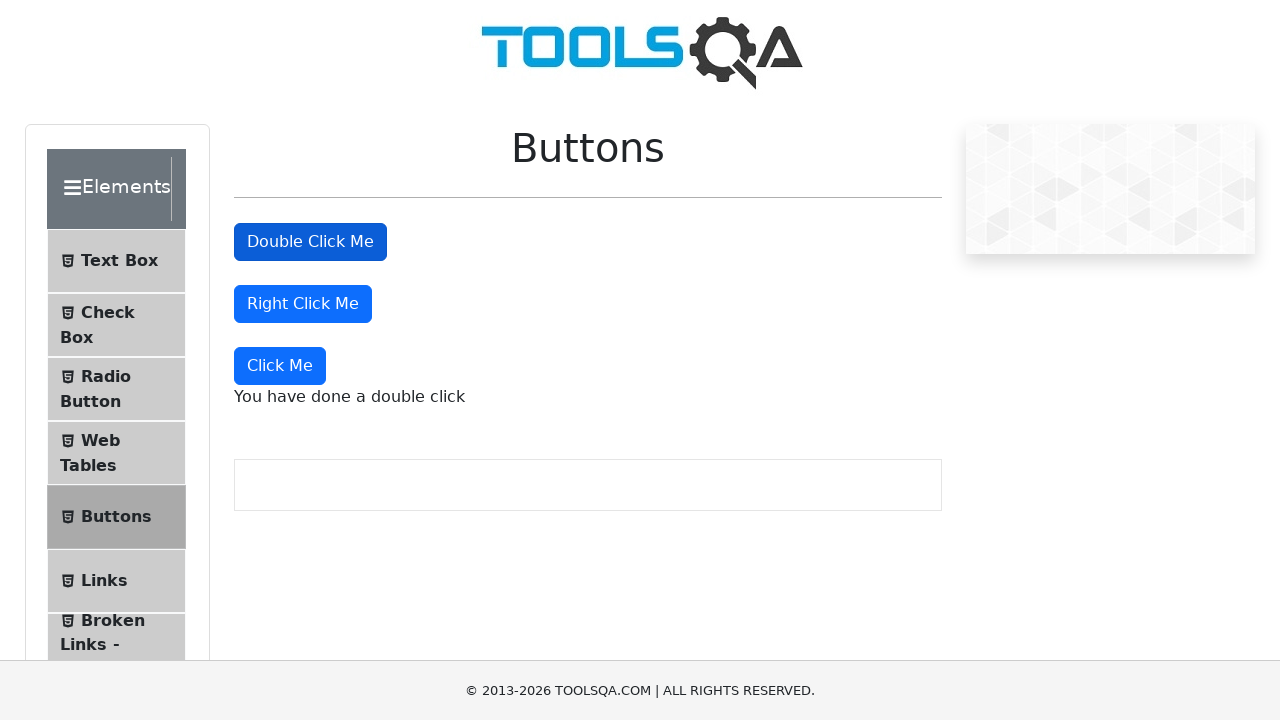